Tests a practice Angular form by filling in email, password, checking a checkbox, submitting the form, then filling a name field, clearing an input, and finally navigating to another page to click a forgot password link.

Starting URL: https://rahulshettyacademy.com/angularpractice/

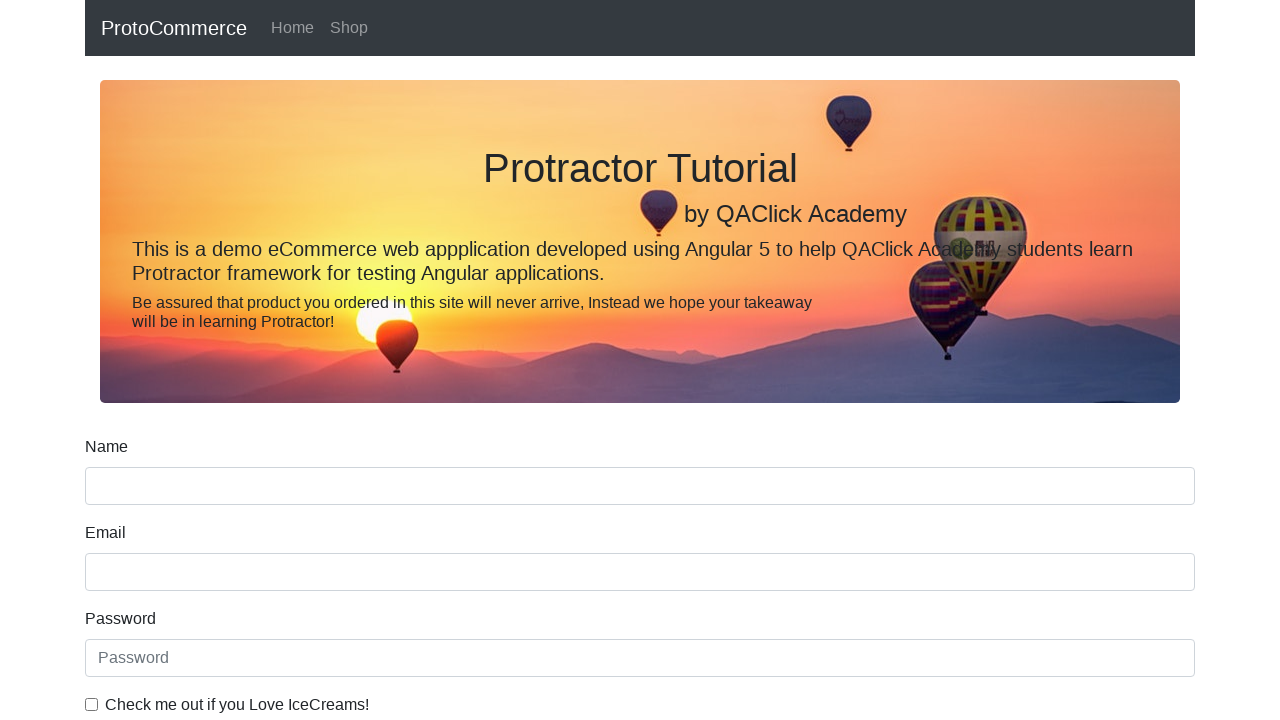

Filled email field with 'dummysn@dm.com' on input[name='email']
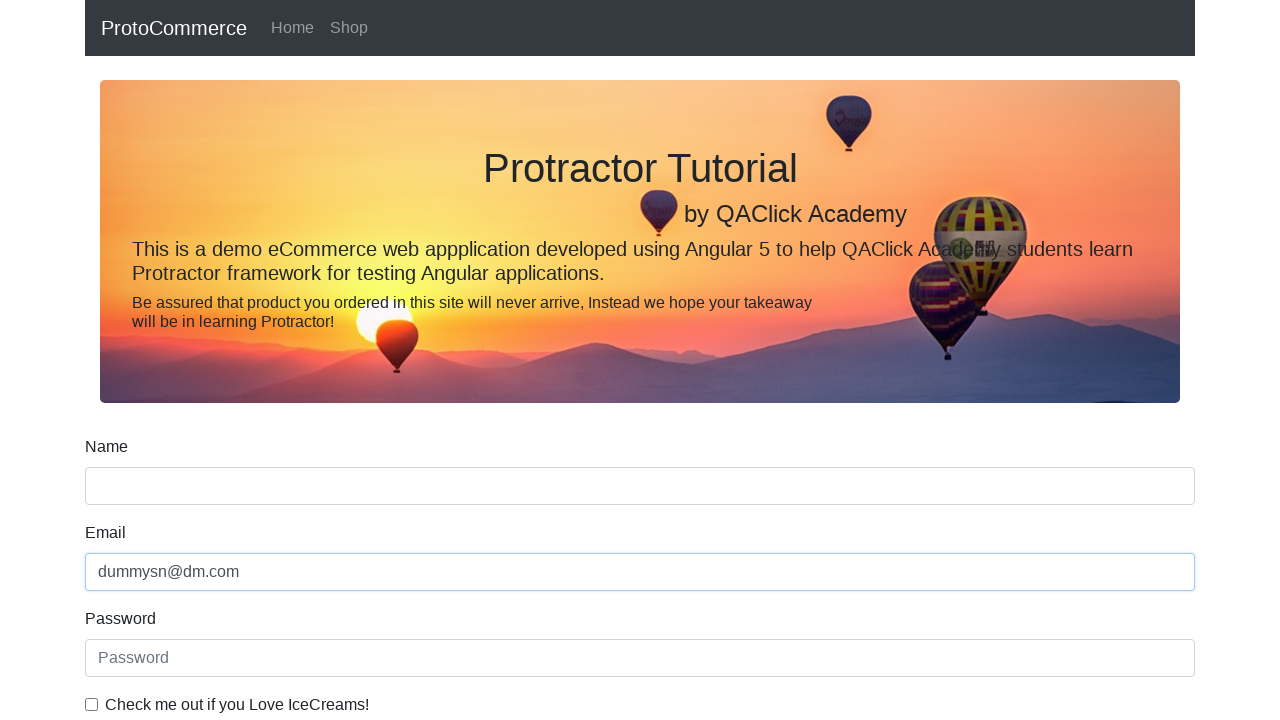

Filled password field with '12345' on #exampleInputPassword1
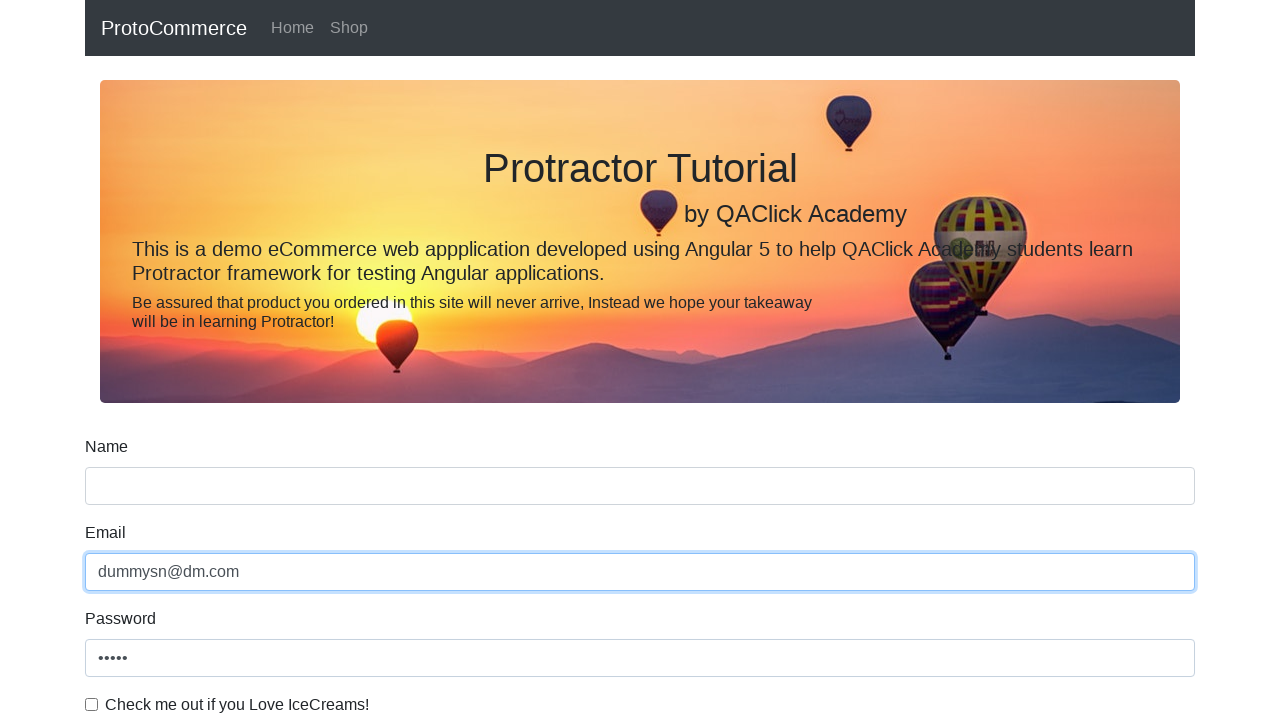

Clicked the checkbox to agree to terms at (92, 704) on #exampleCheck1
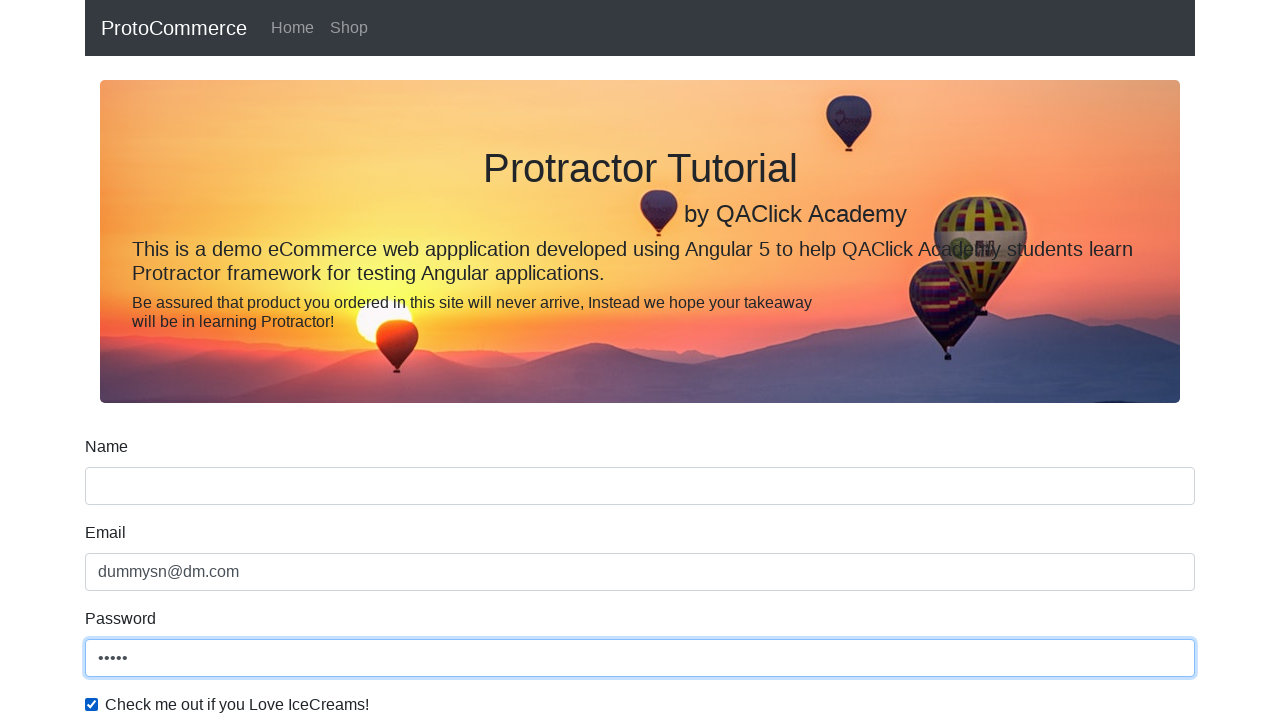

Clicked the form submit button at (123, 491) on input[value='Submit']
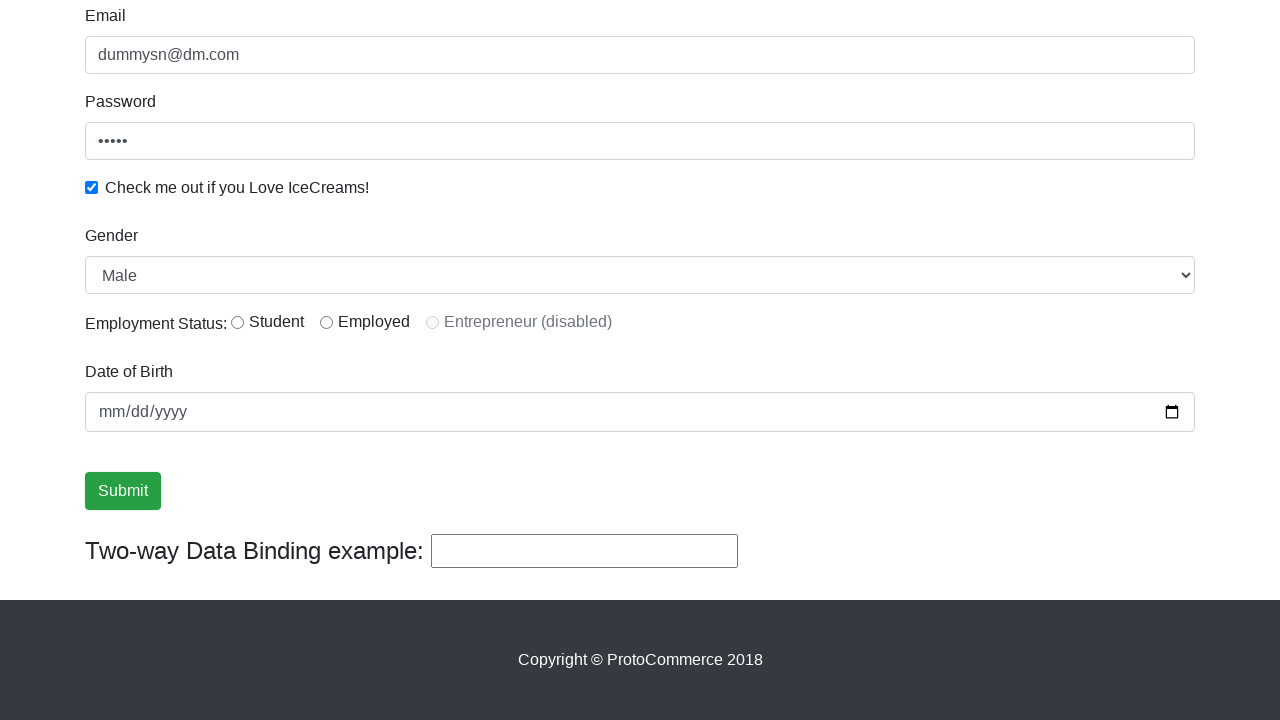

Filled name field with 'DNss' on input[name='name']
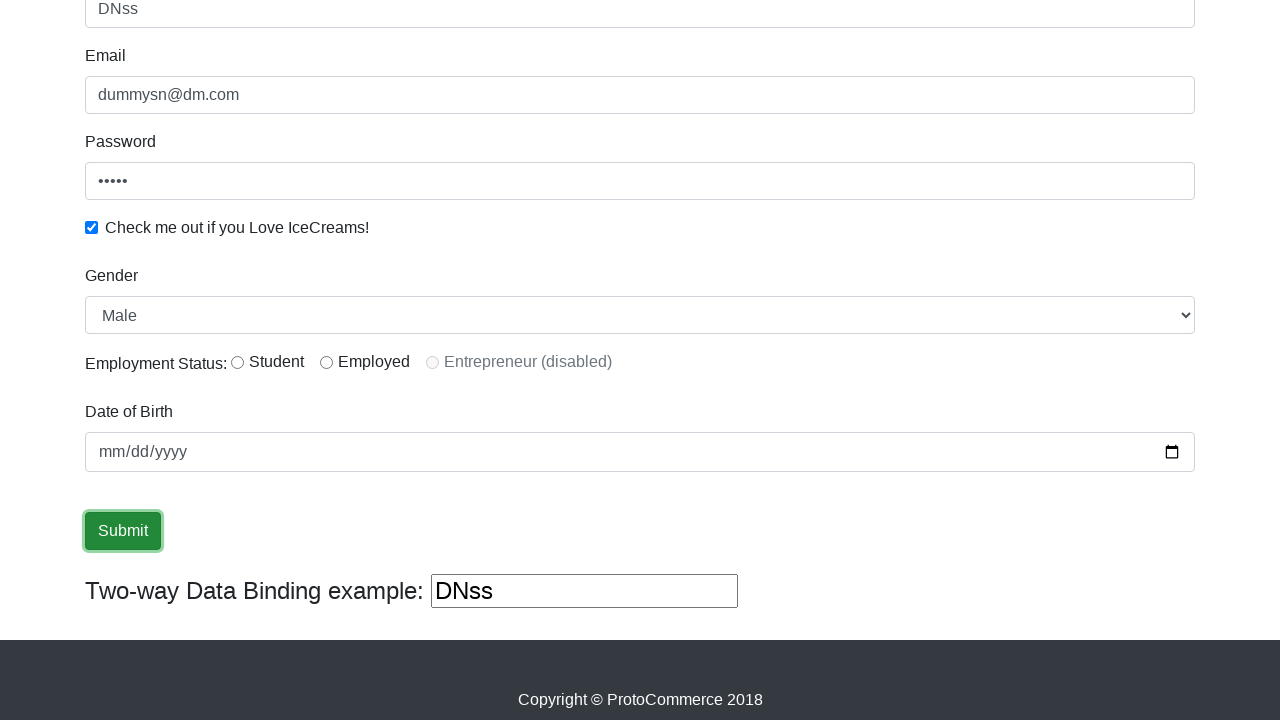

Success message appeared on the form
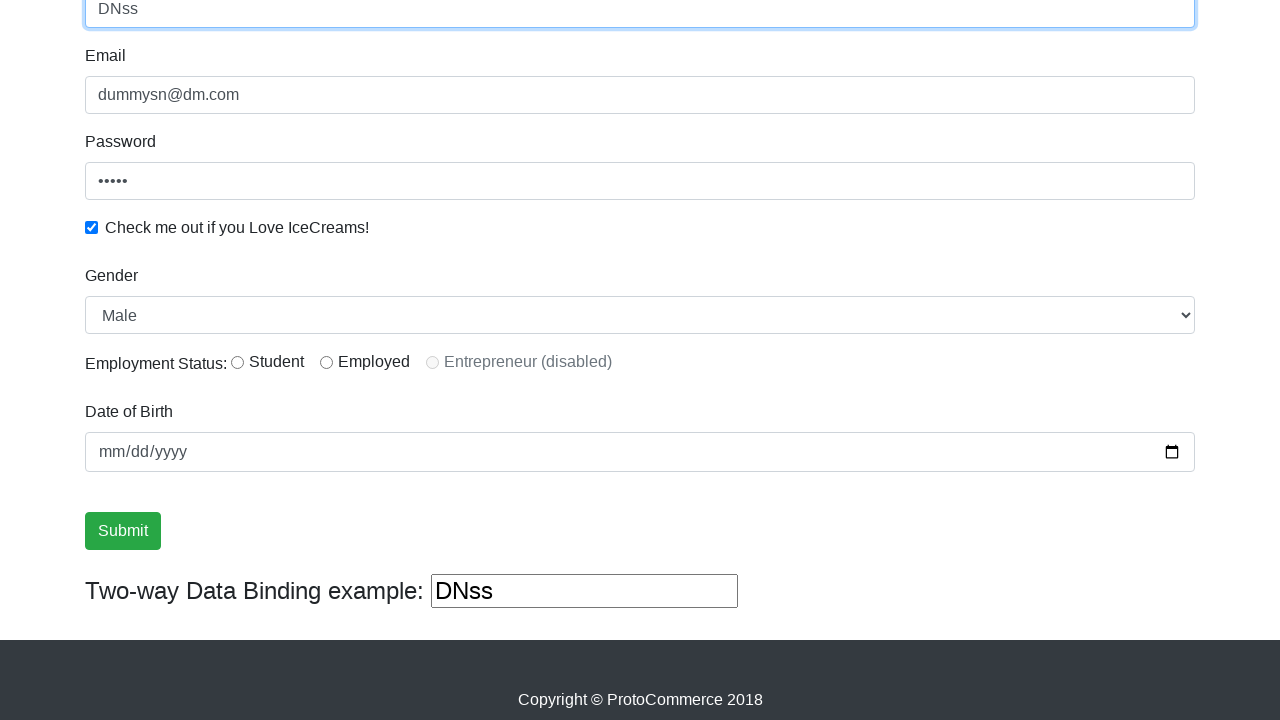

Retrieved success message text content
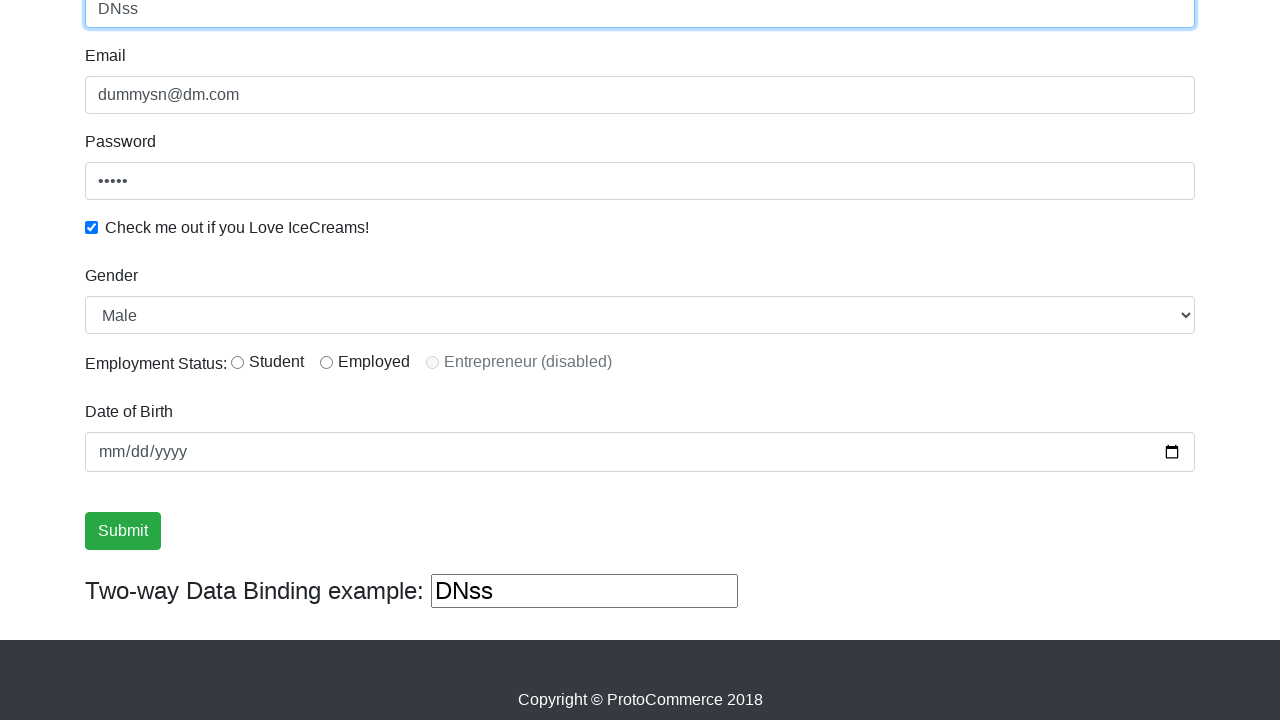

Verified that success message contains 'Success'
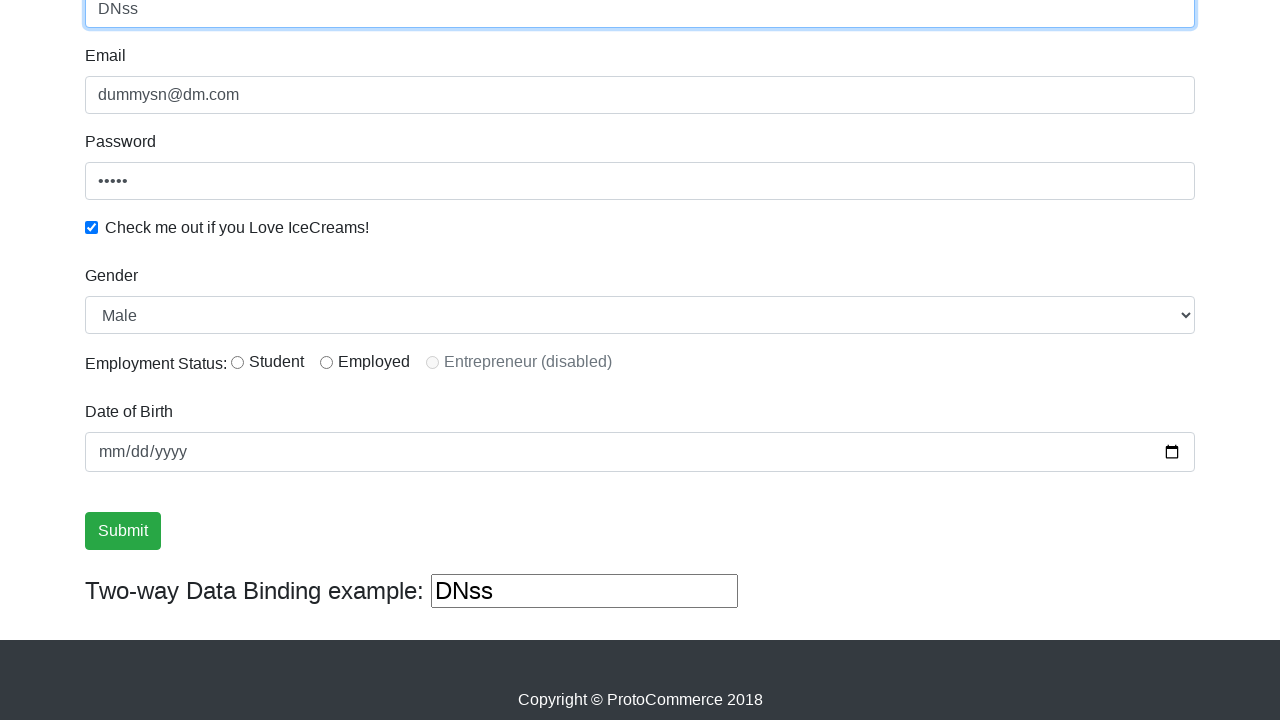

Filled first text input field with 'DN' on (//input[@type='text'])[1]
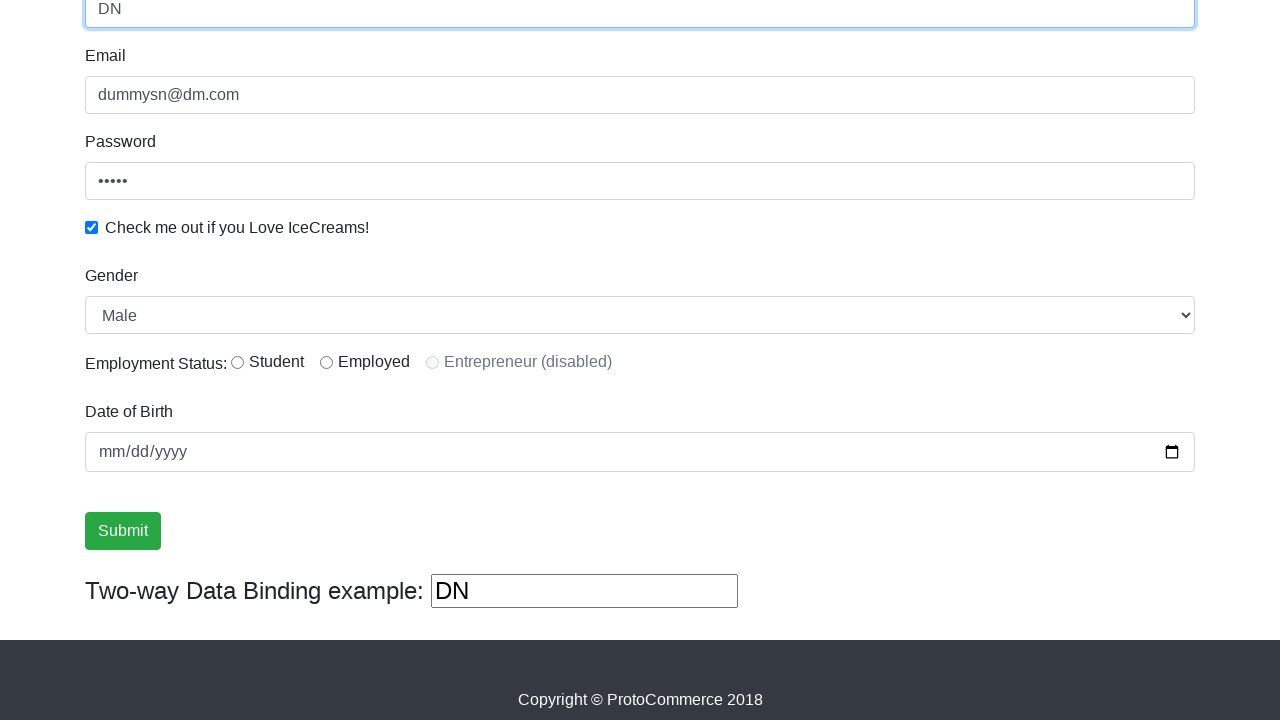

Cleared the first text input field on (//input[@type='text'])[1]
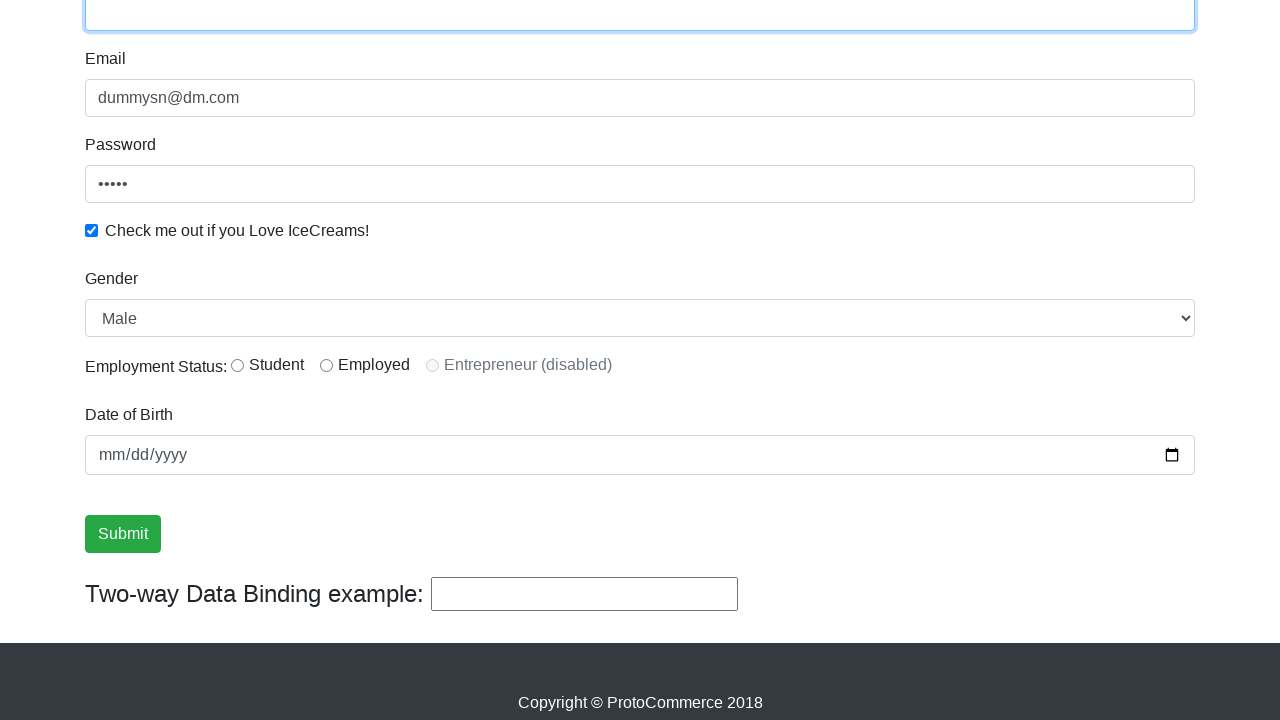

Navigated to login page at https://rahulshettyacademy.com/client/auth/login
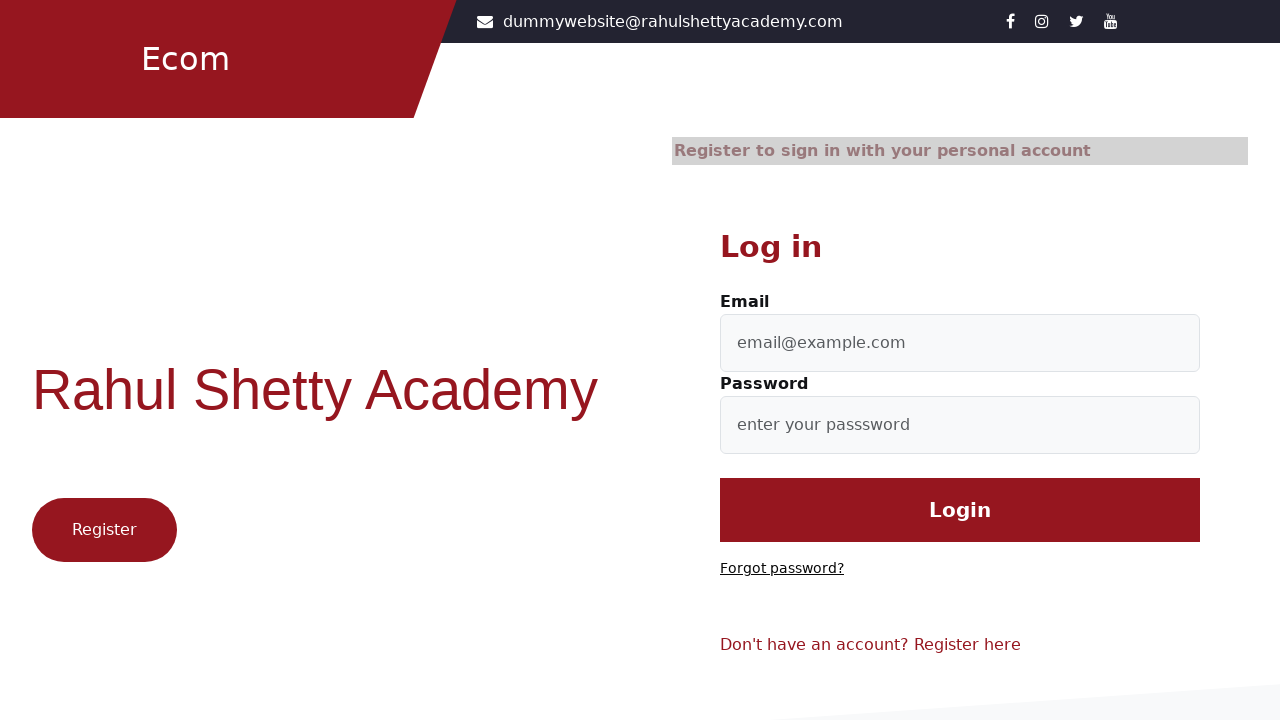

Clicked the 'Forgot password?' link at (782, 569) on text=Forgot password?
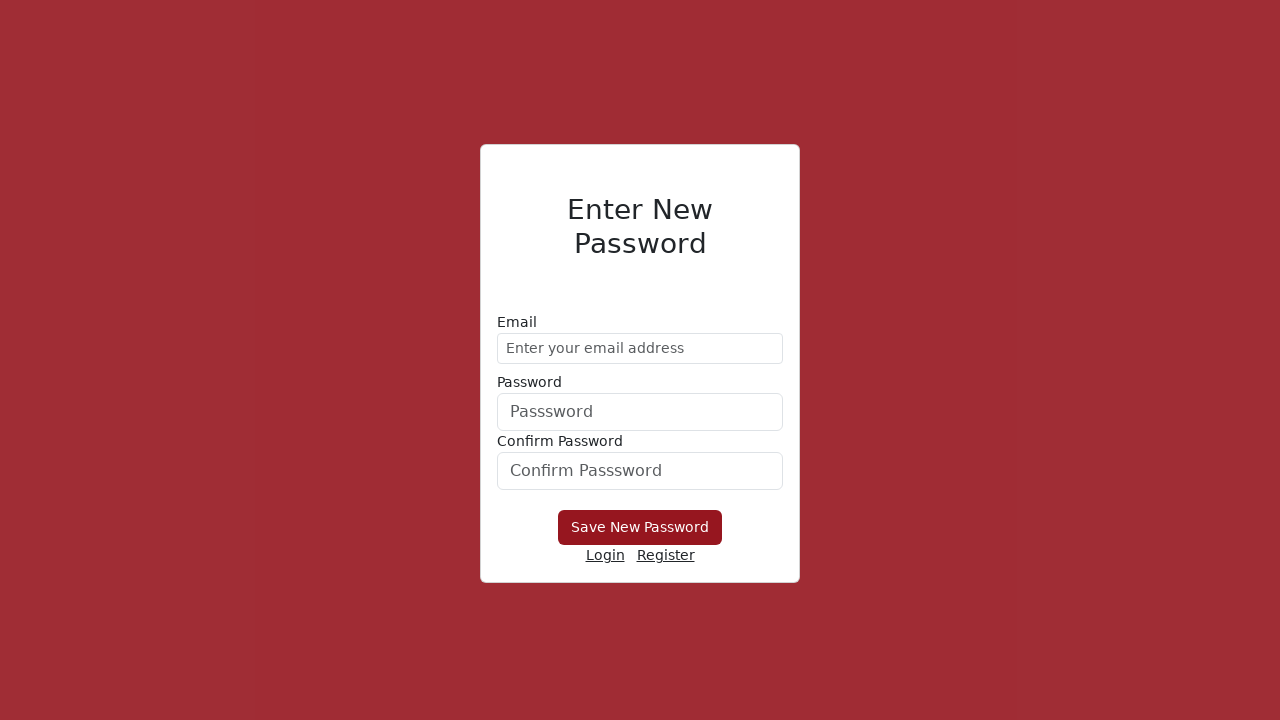

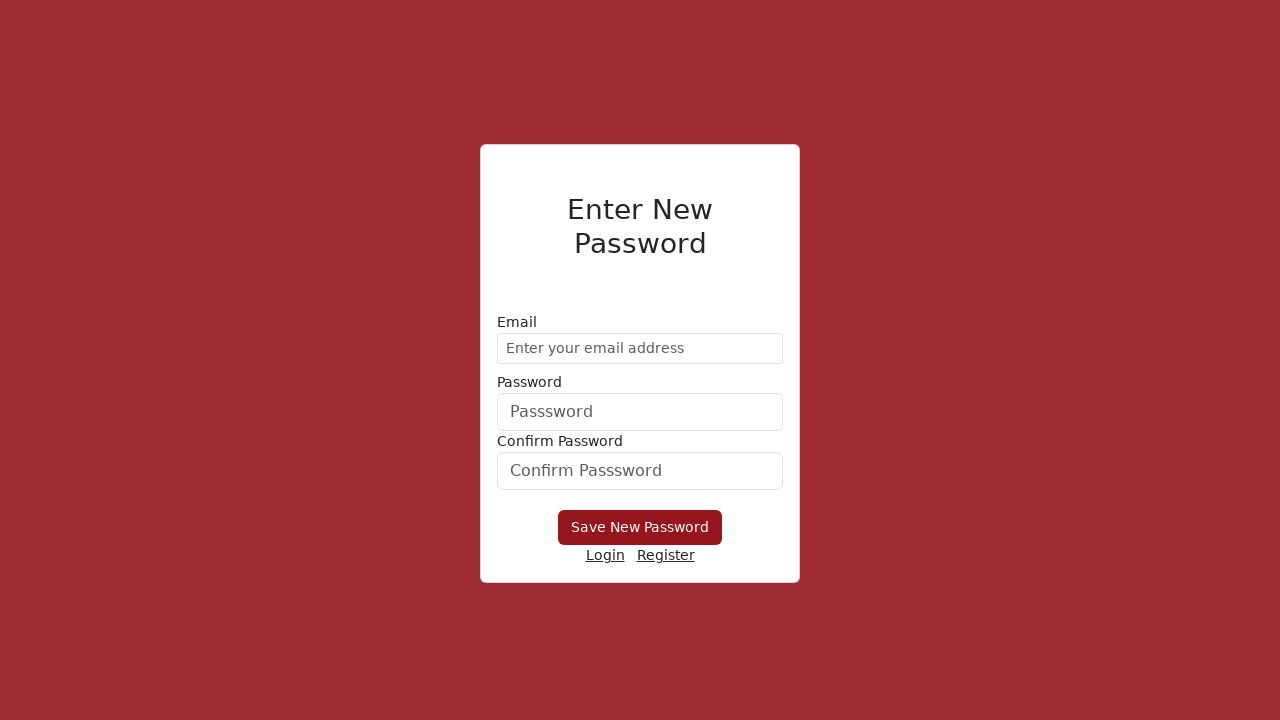